Tests implicit wait functionality by navigating to a page, clicking a verify button, and asserting that a success message appears.

Starting URL: http://suninjuly.github.io/wait1.html

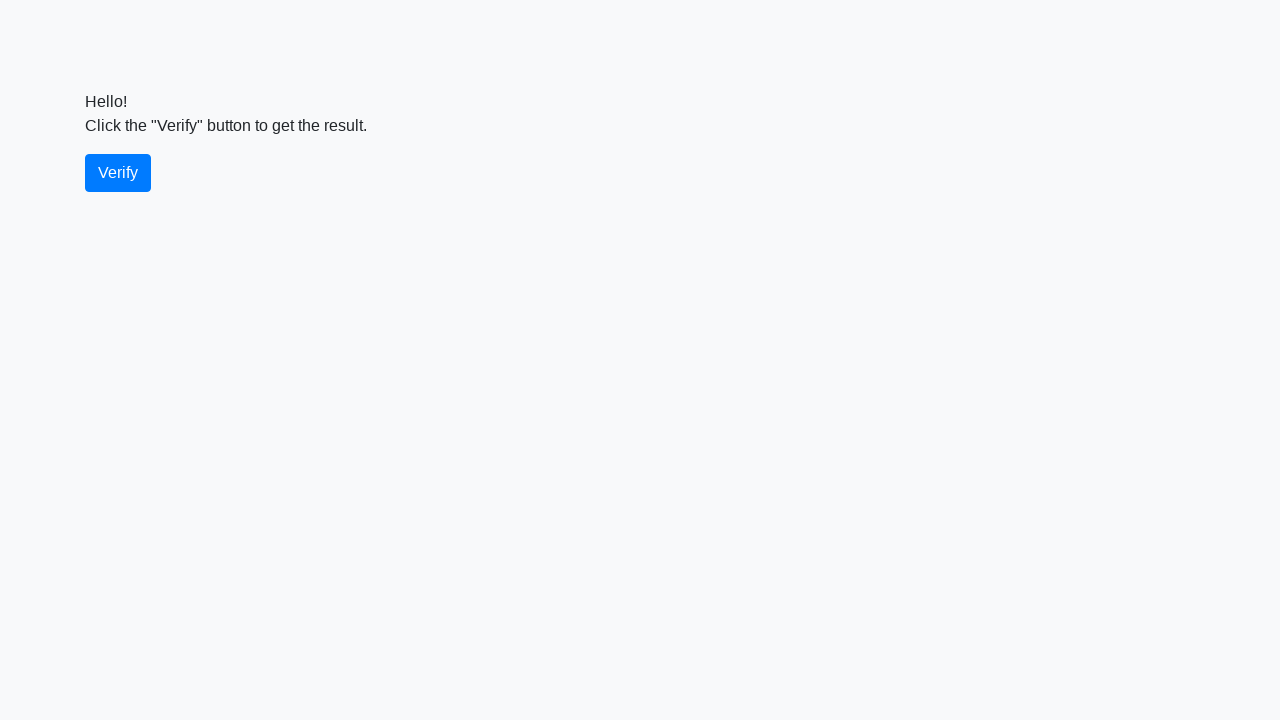

Navigated to implicit wait test page
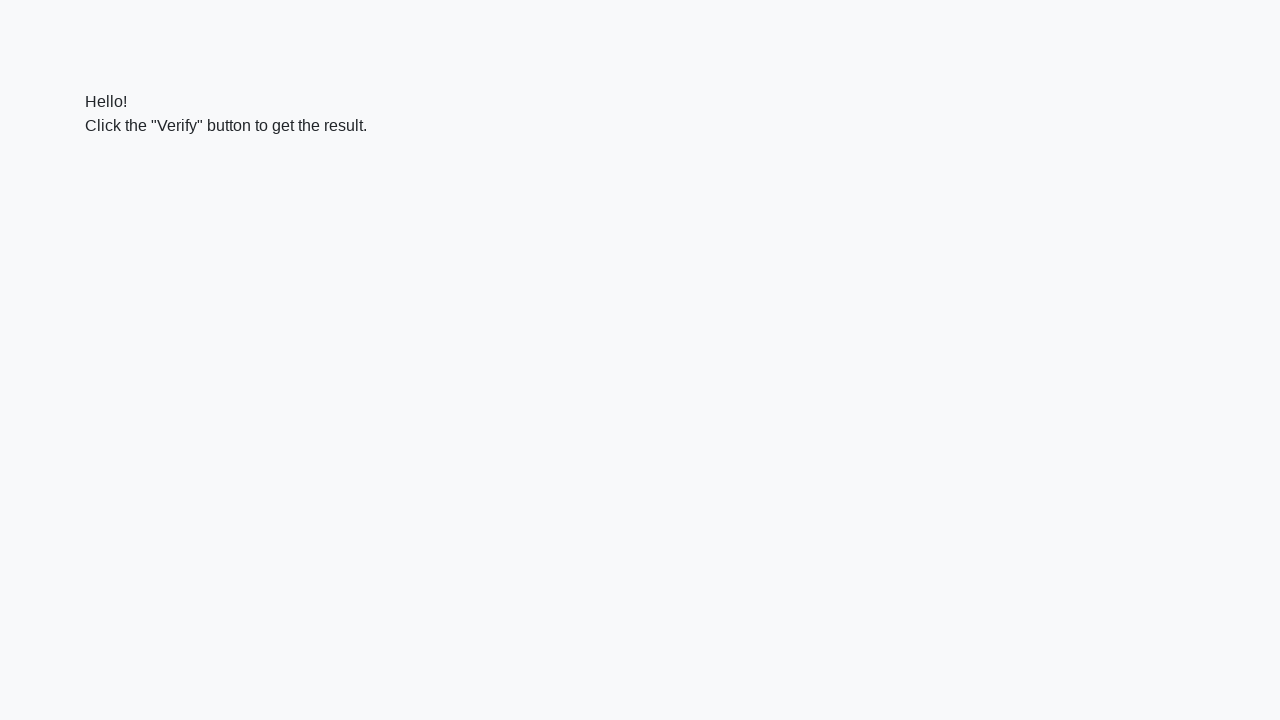

Clicked the verify button at (118, 173) on #verify
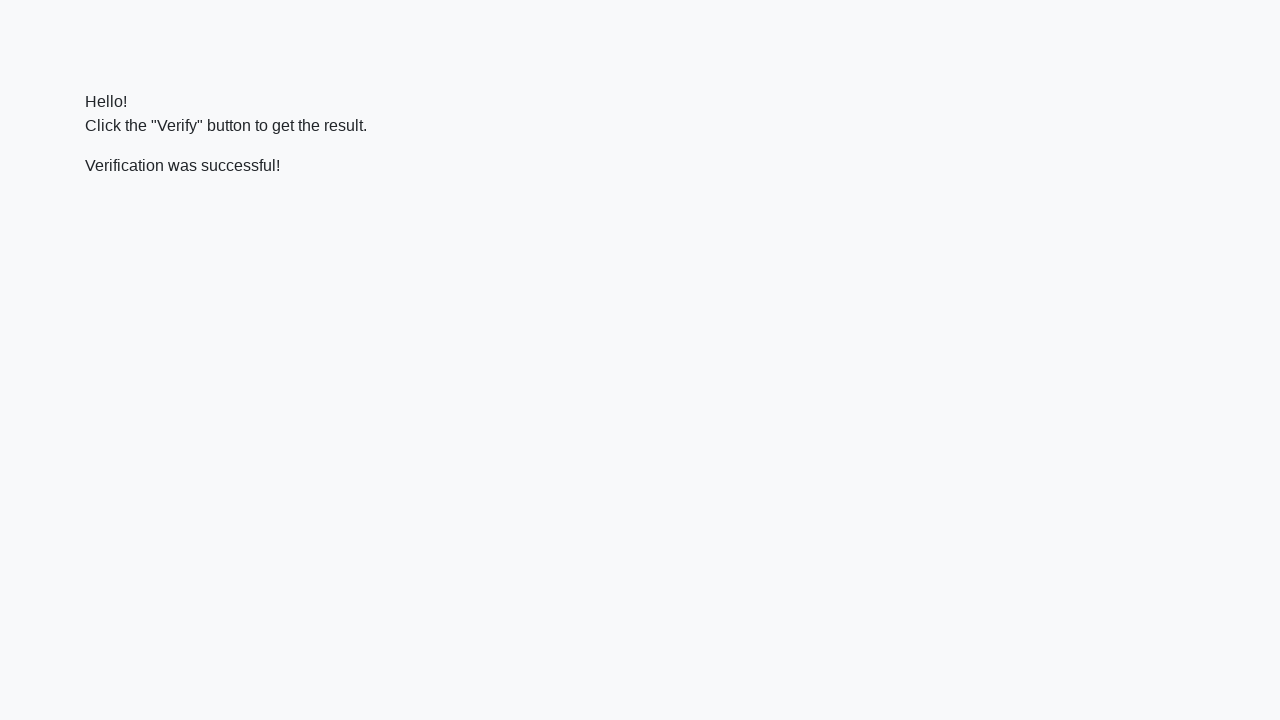

Located the verify message element
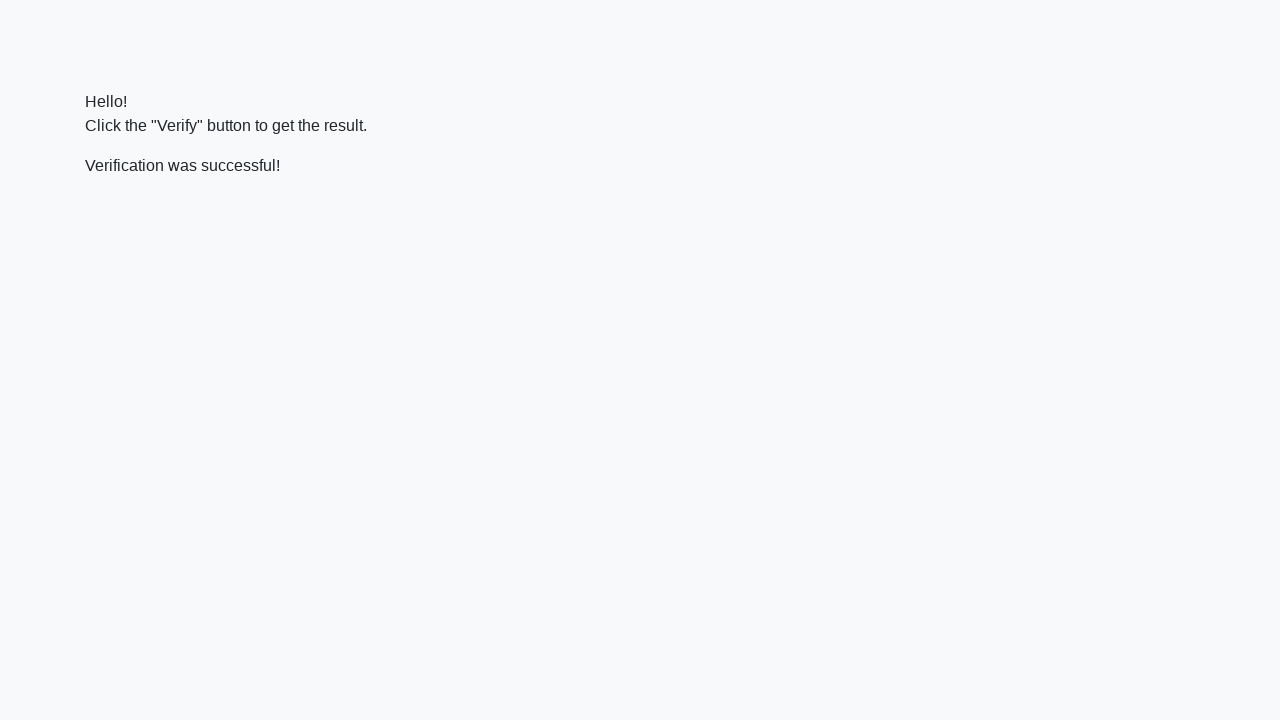

Success message became visible
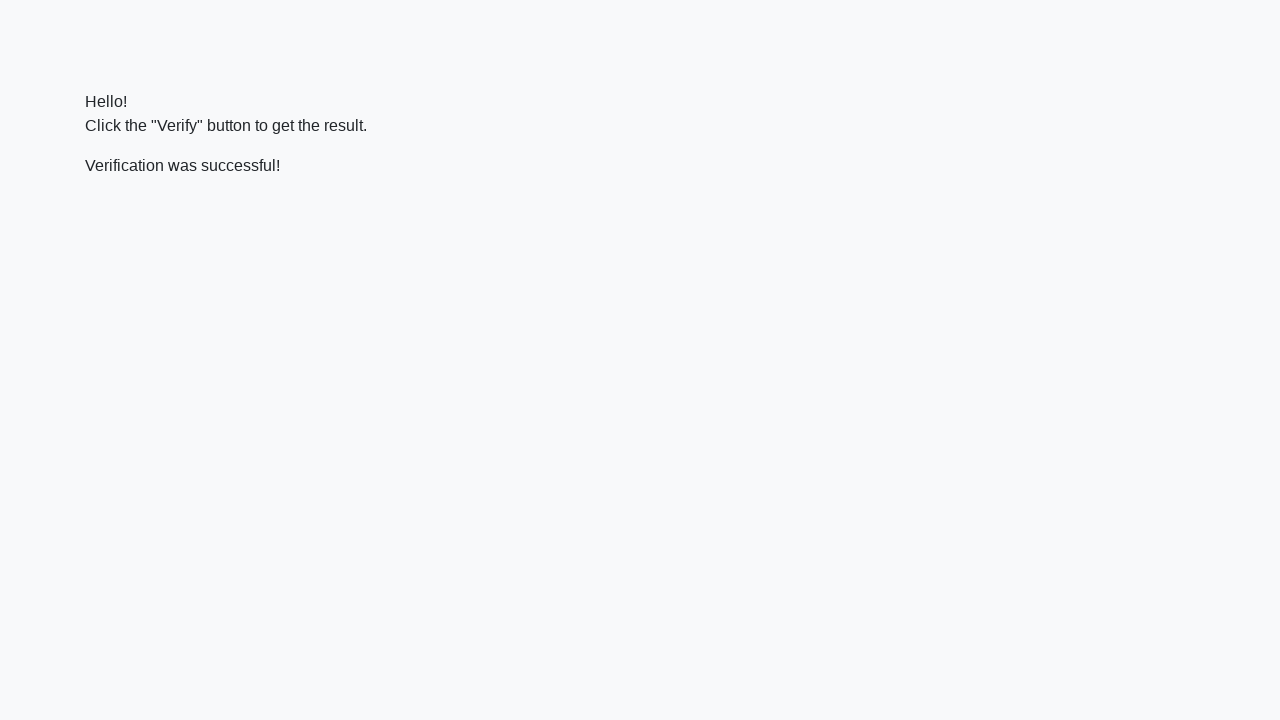

Assertion passed: success message contains 'successful'
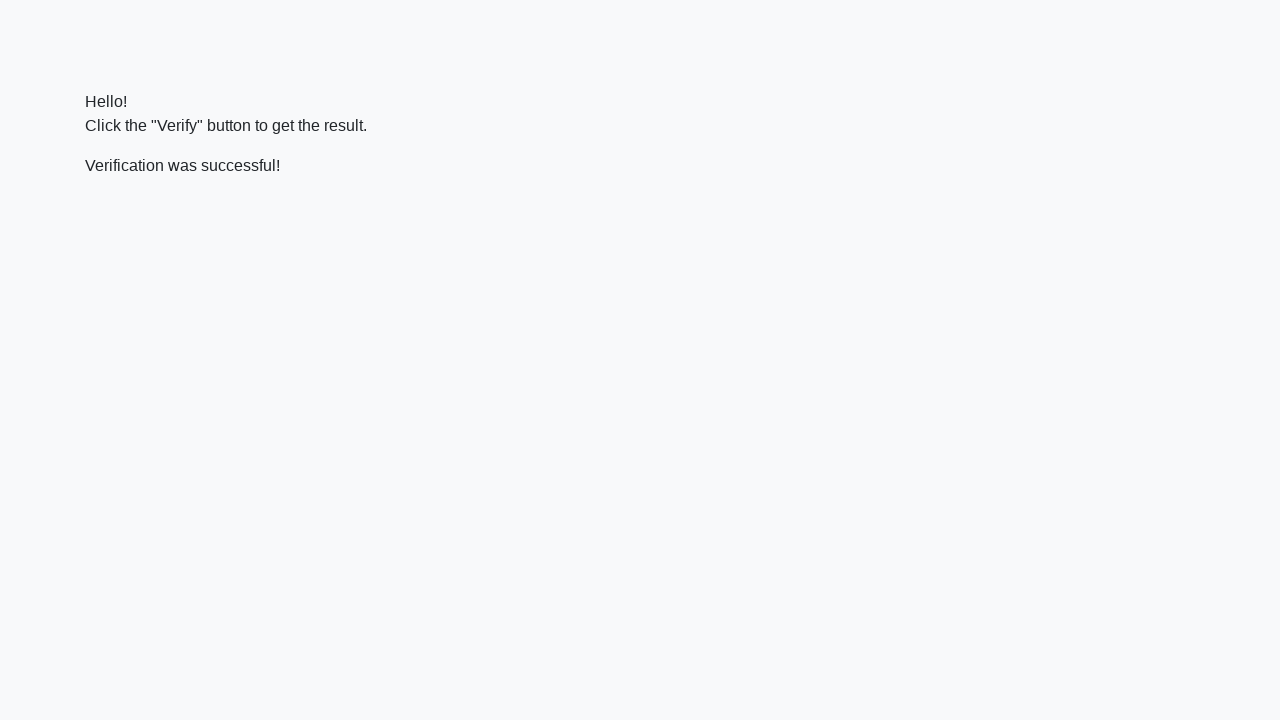

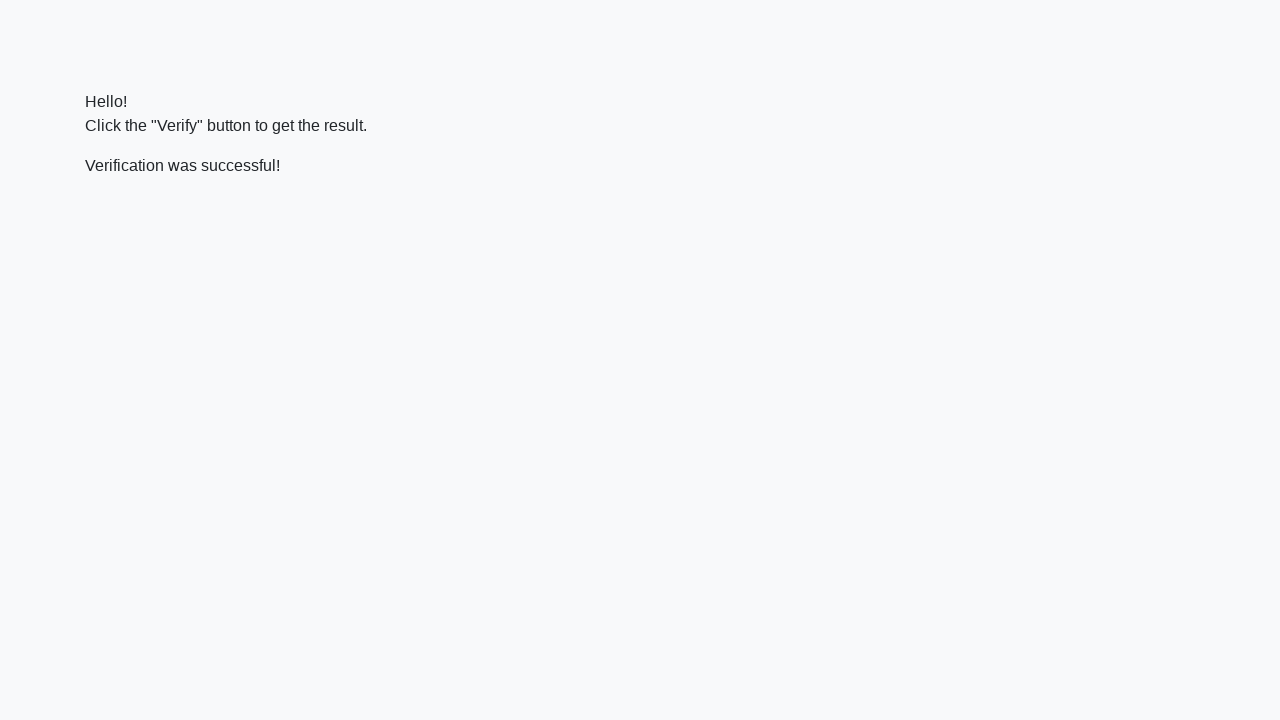